Runs a comprehensive error check by loading the homepage multiple times and verifying no "Application error" messages appear across iterations.

Starting URL: https://glec-website.vercel.app

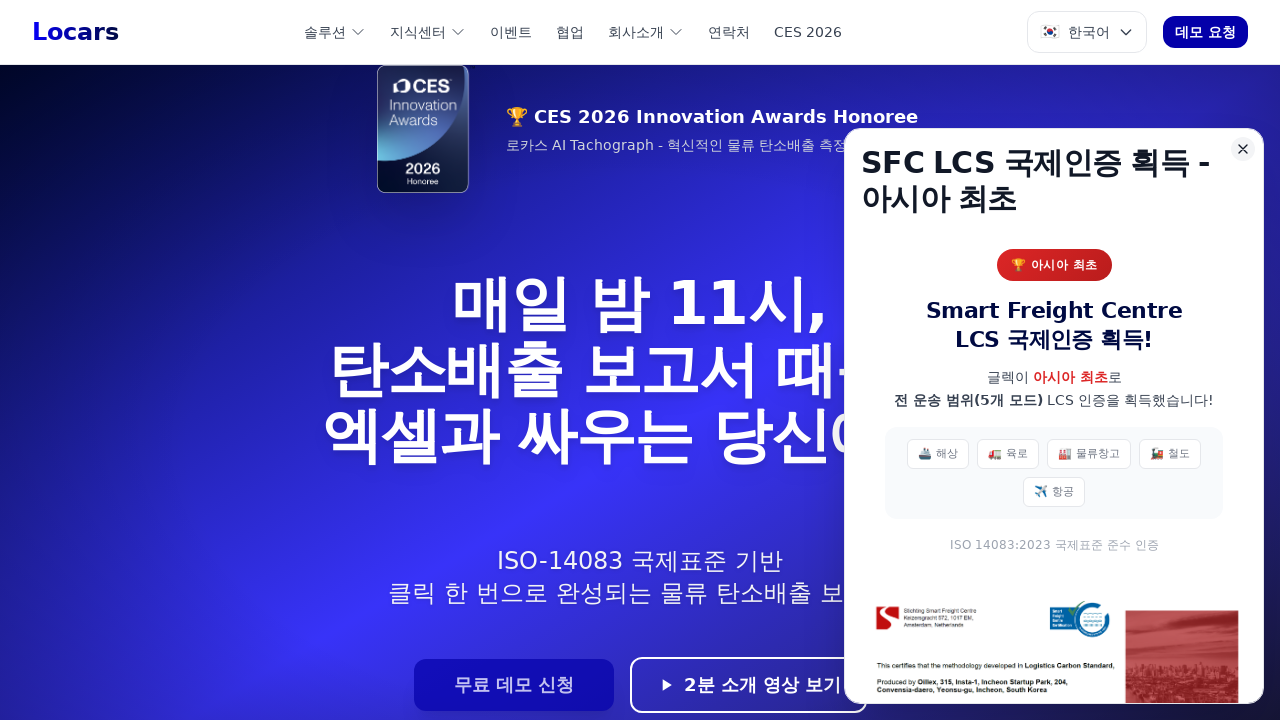

Waited for network idle on initial page load
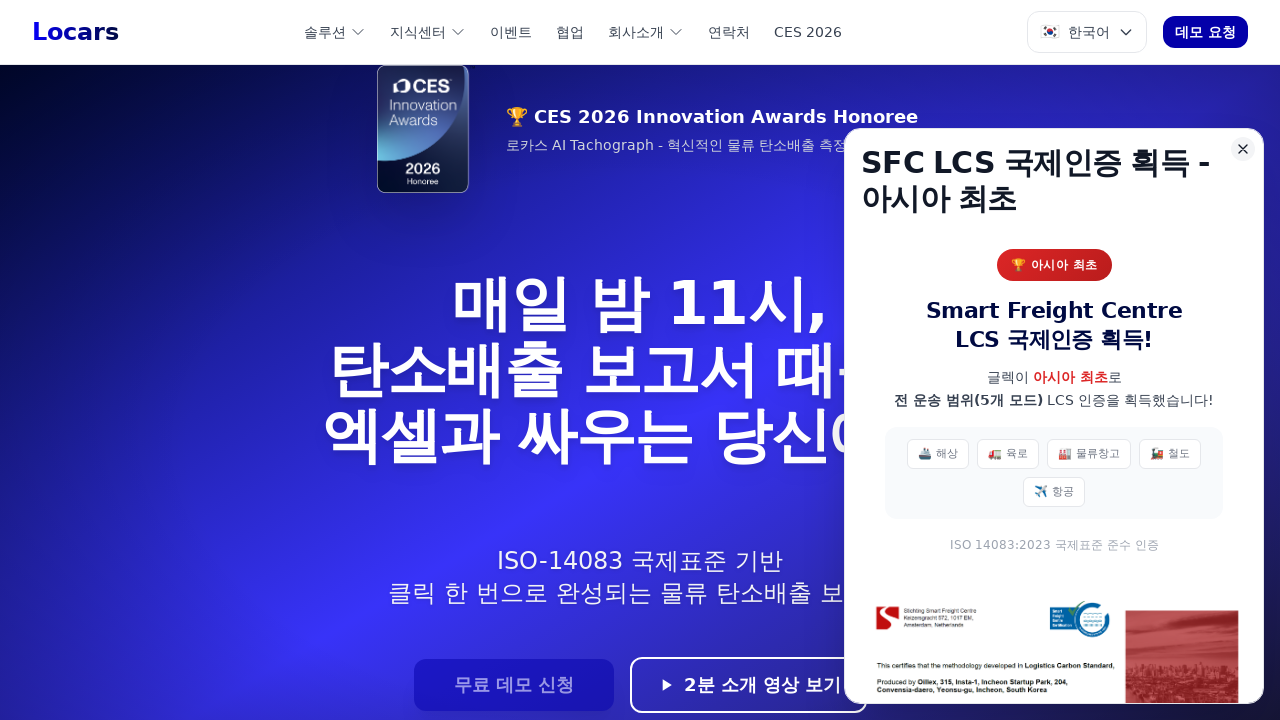

Waited 3 seconds for page stabilization
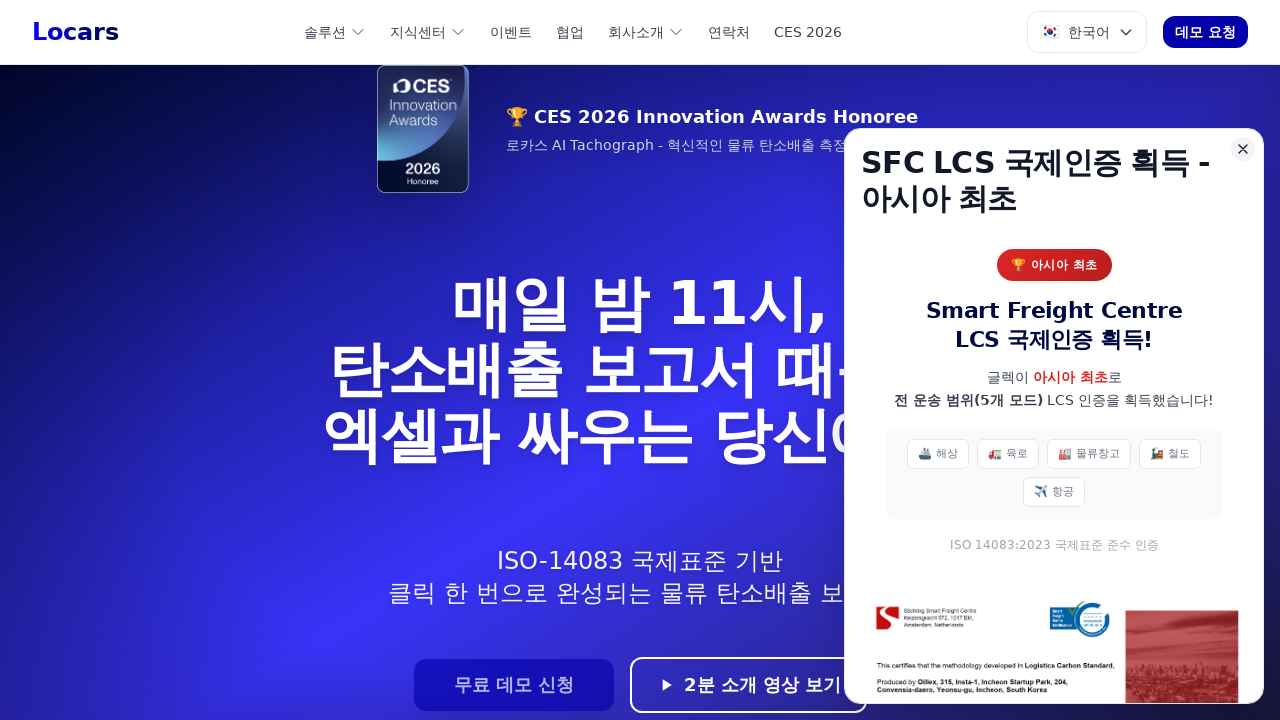

Retrieved 'Application error' elements from first iteration
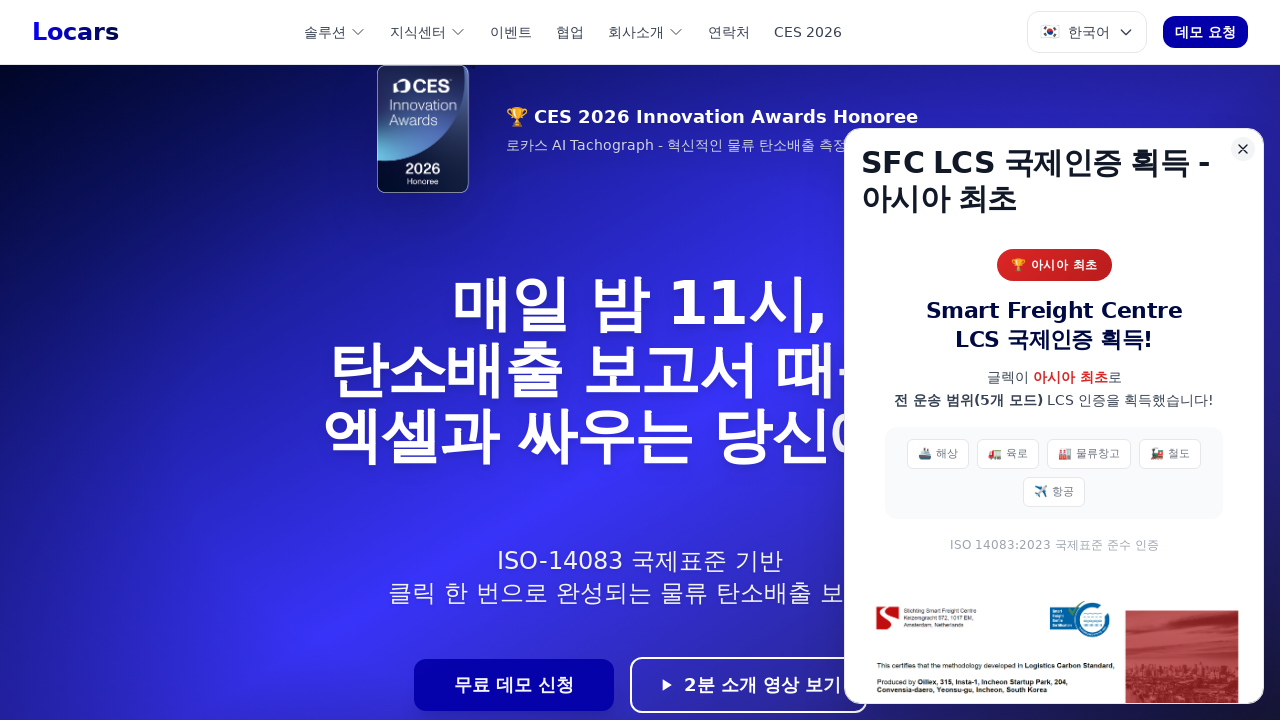

Verified no visible 'Application error' message on first load
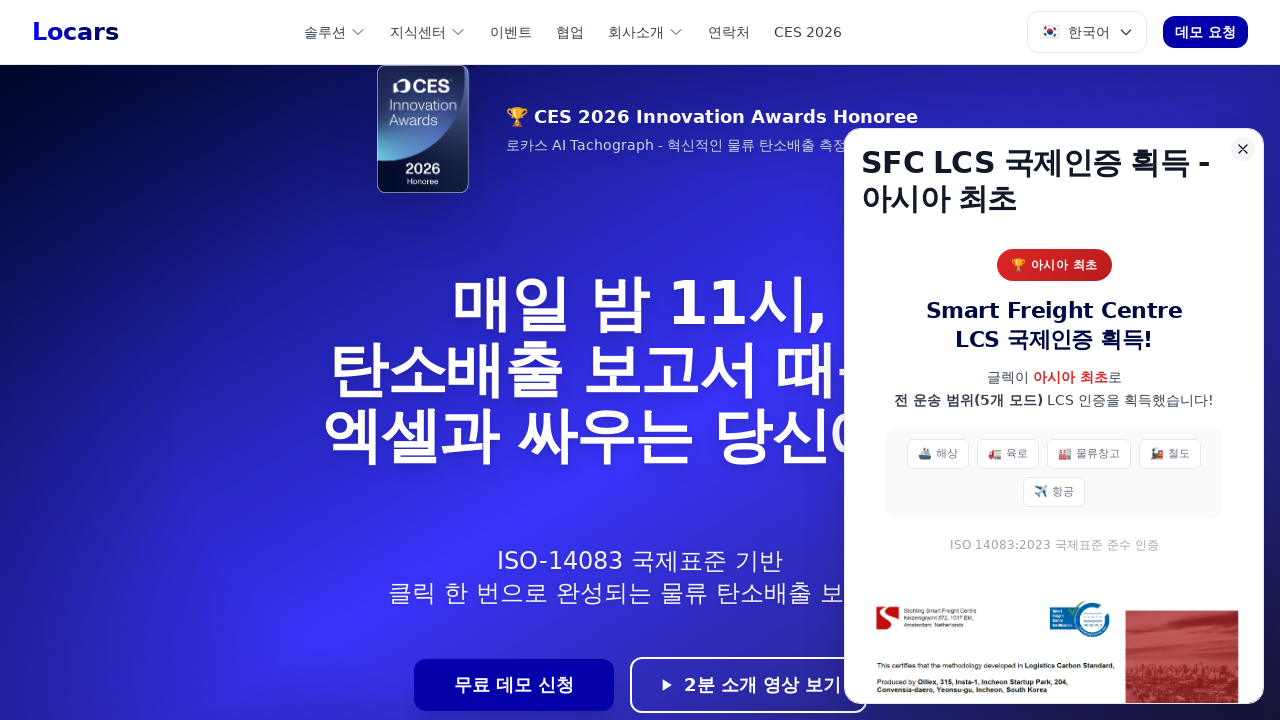

Waited 2 seconds before reloading
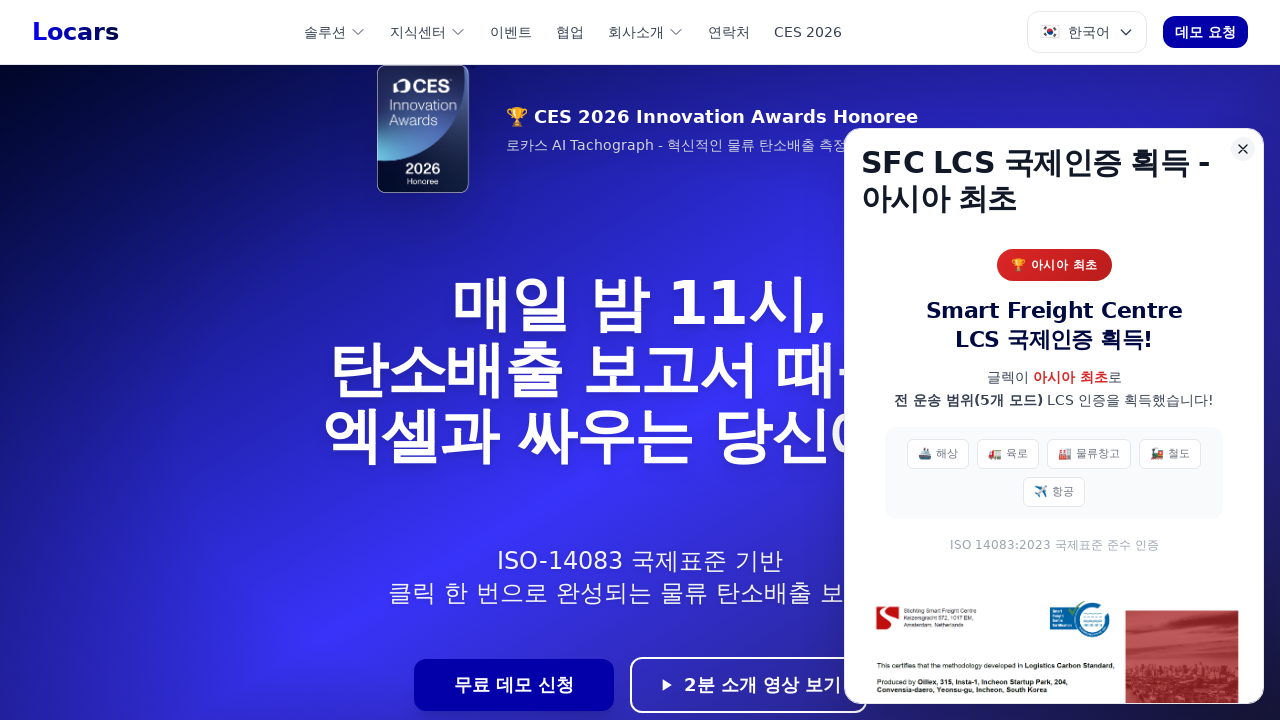

Reloaded page for second iteration
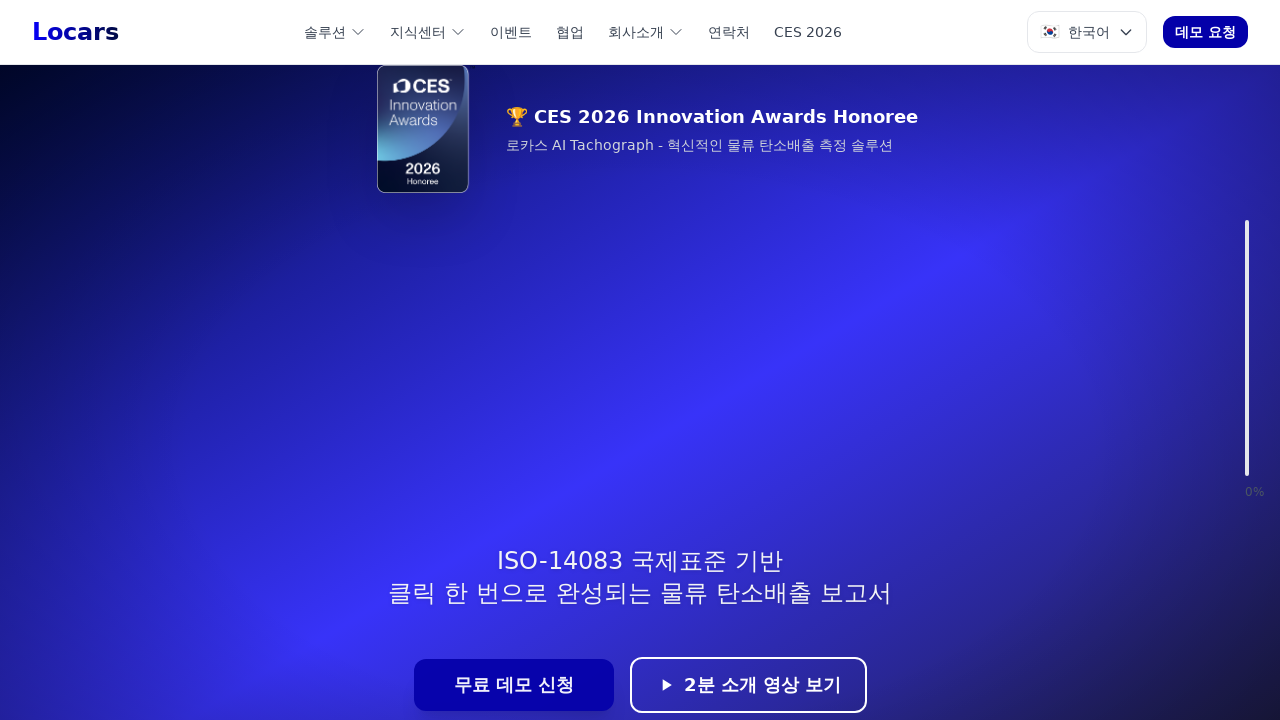

Waited for network idle on second page load
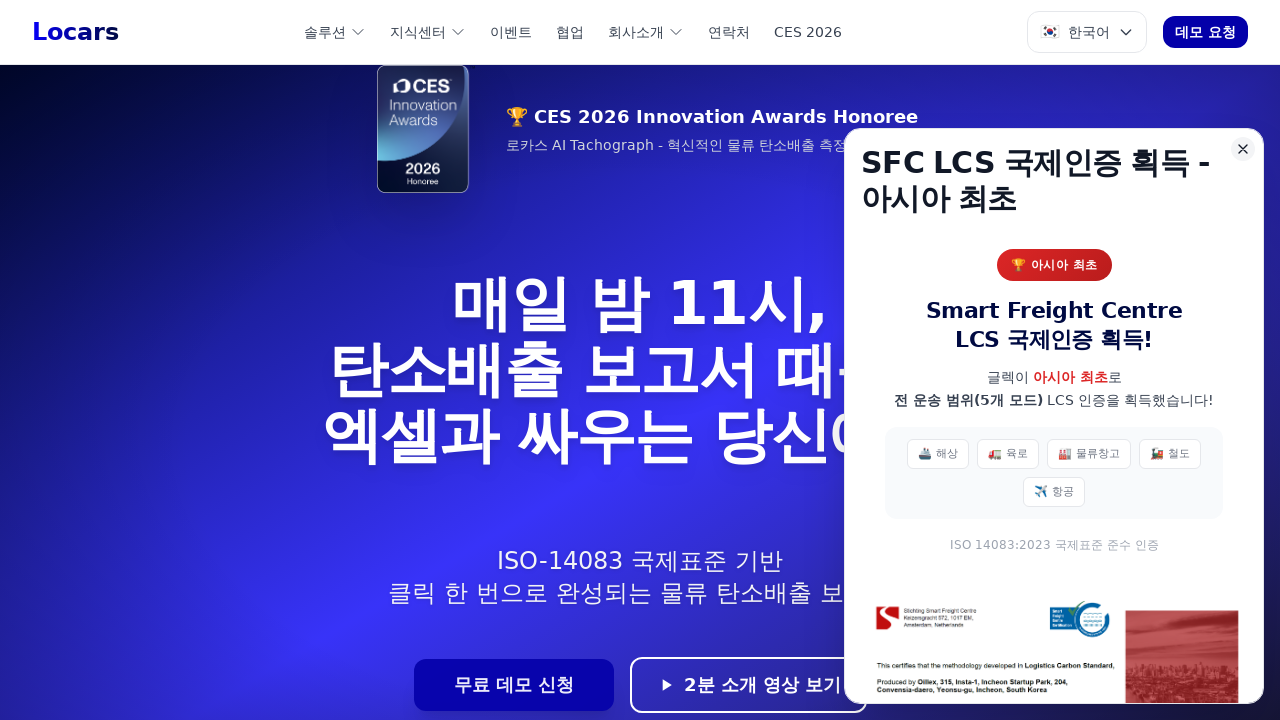

Waited 3 seconds for page stabilization
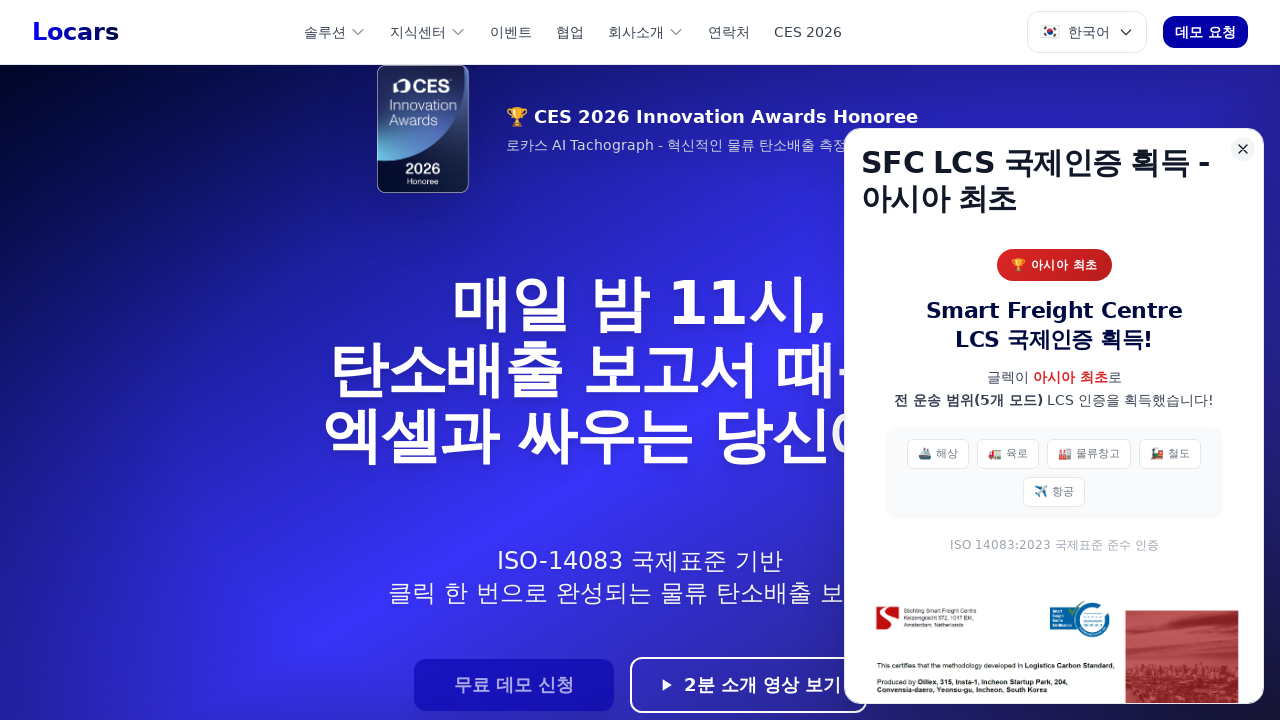

Retrieved 'Application error' elements from second iteration
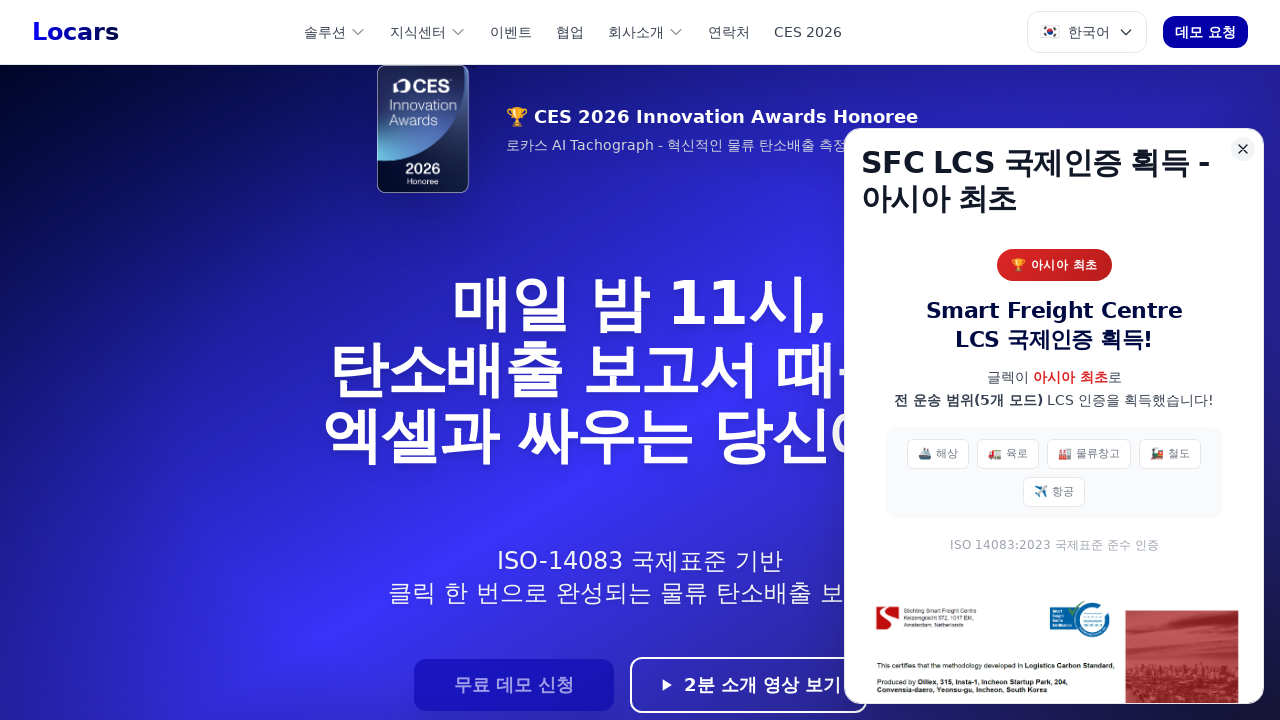

Verified no visible 'Application error' message on second load
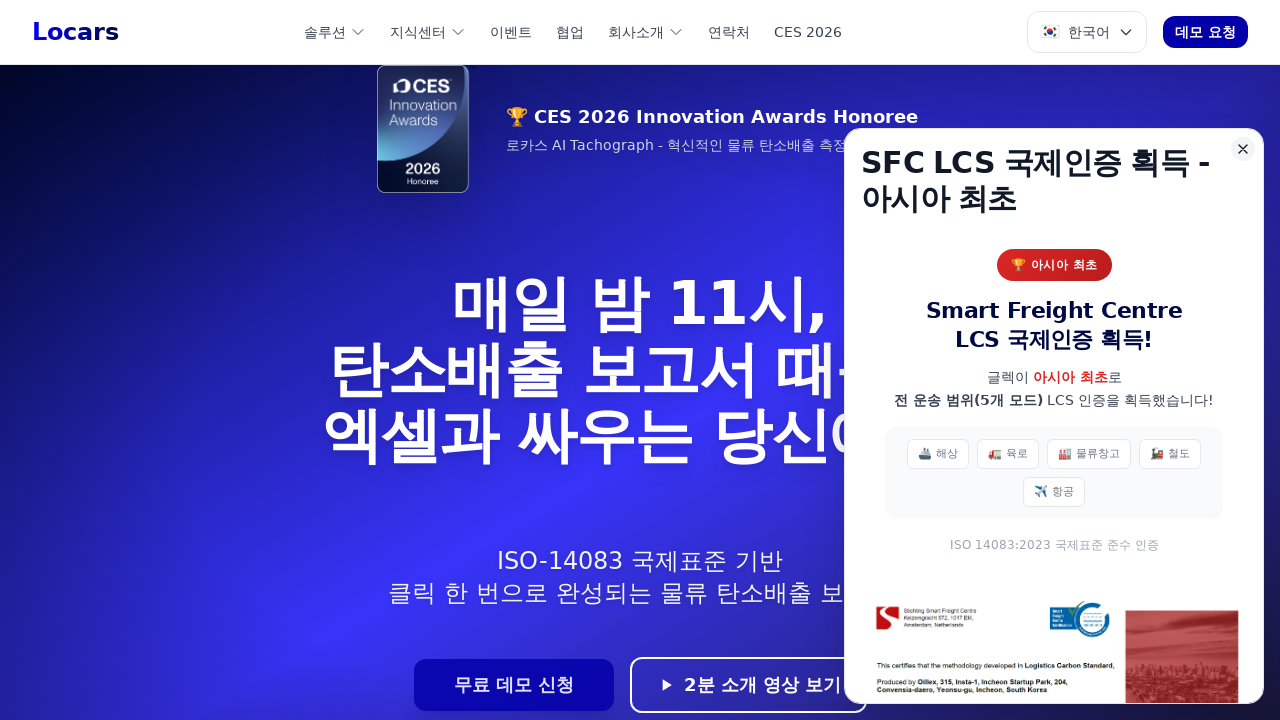

Waited 2 seconds before reloading
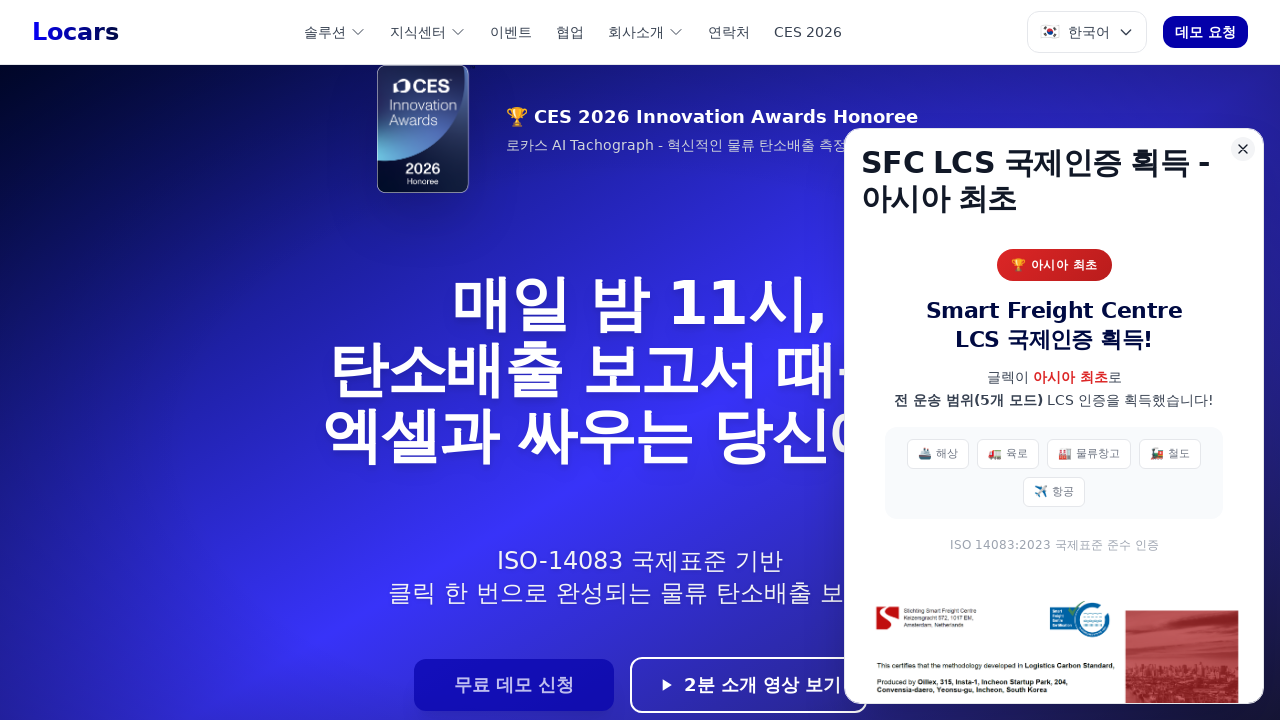

Reloaded page for third iteration
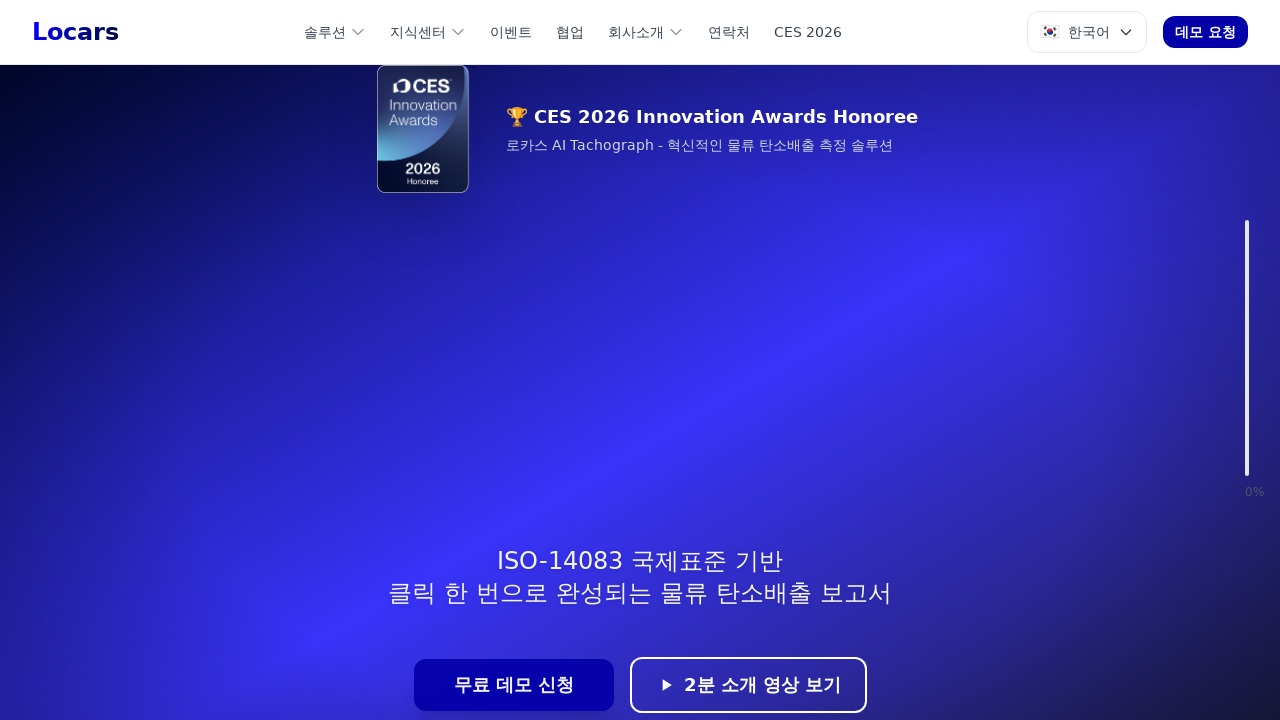

Waited for network idle on third page load
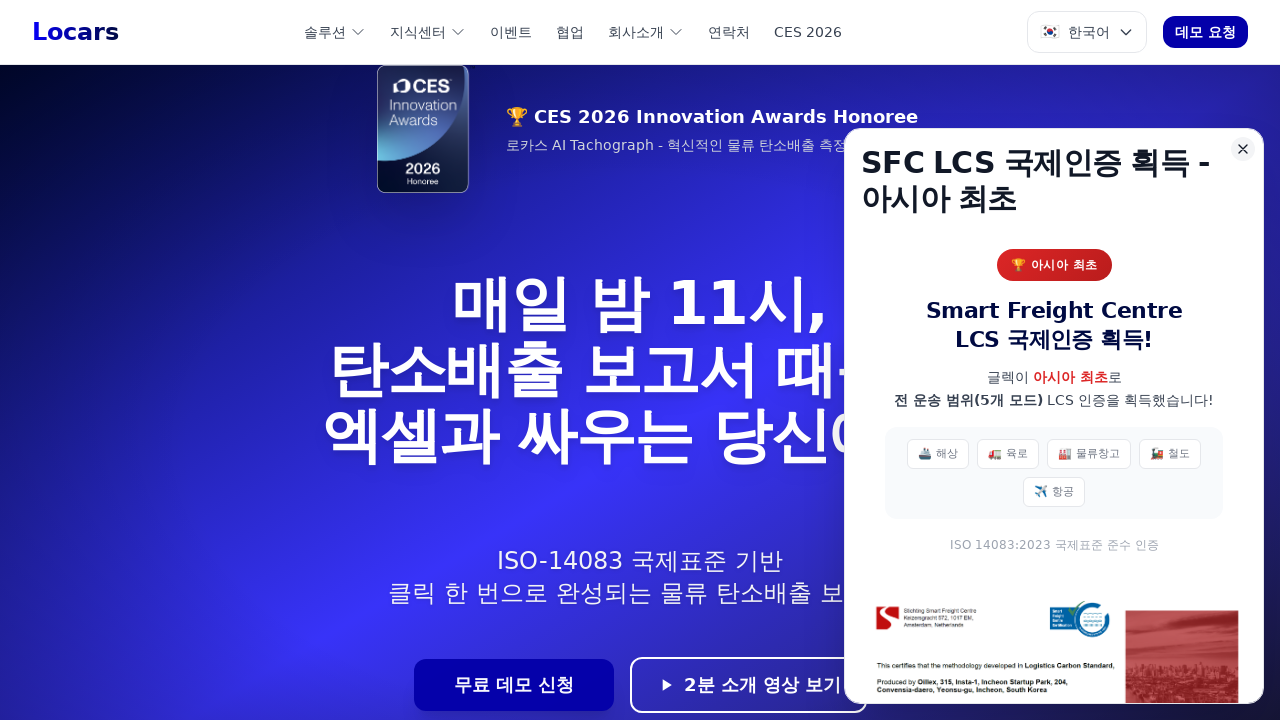

Waited 3 seconds for page stabilization
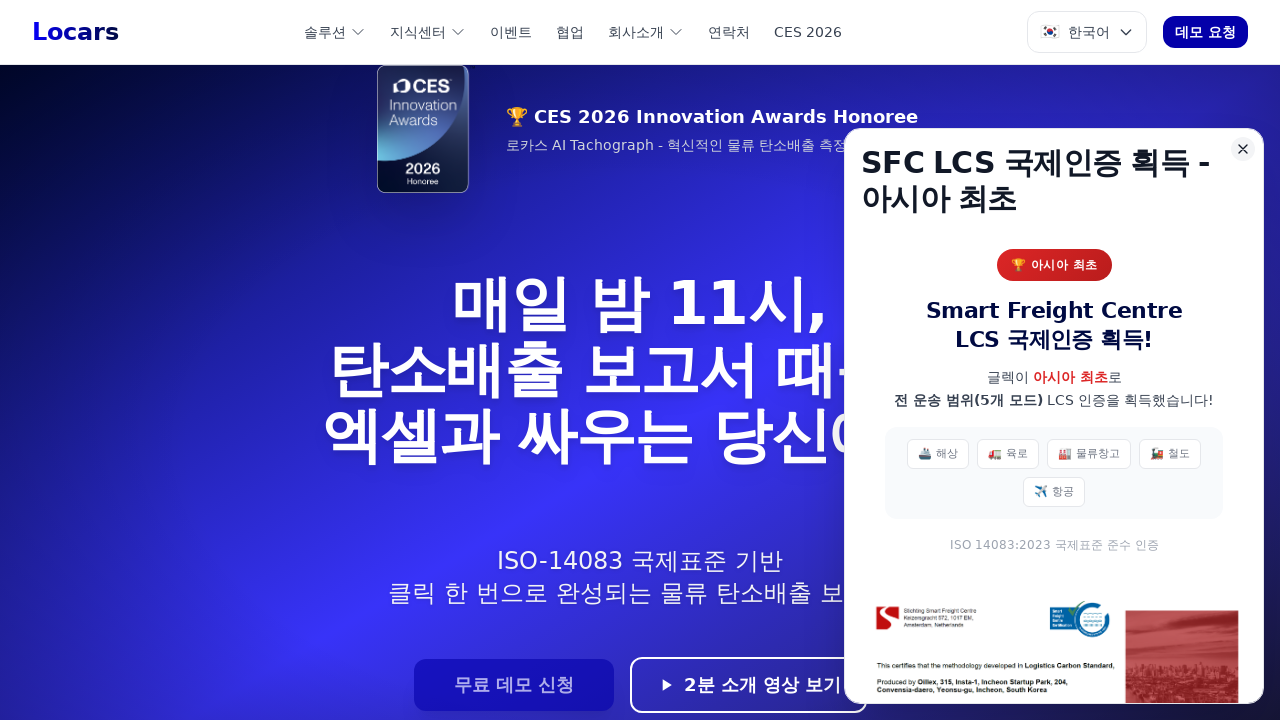

Retrieved 'Application error' elements from third iteration
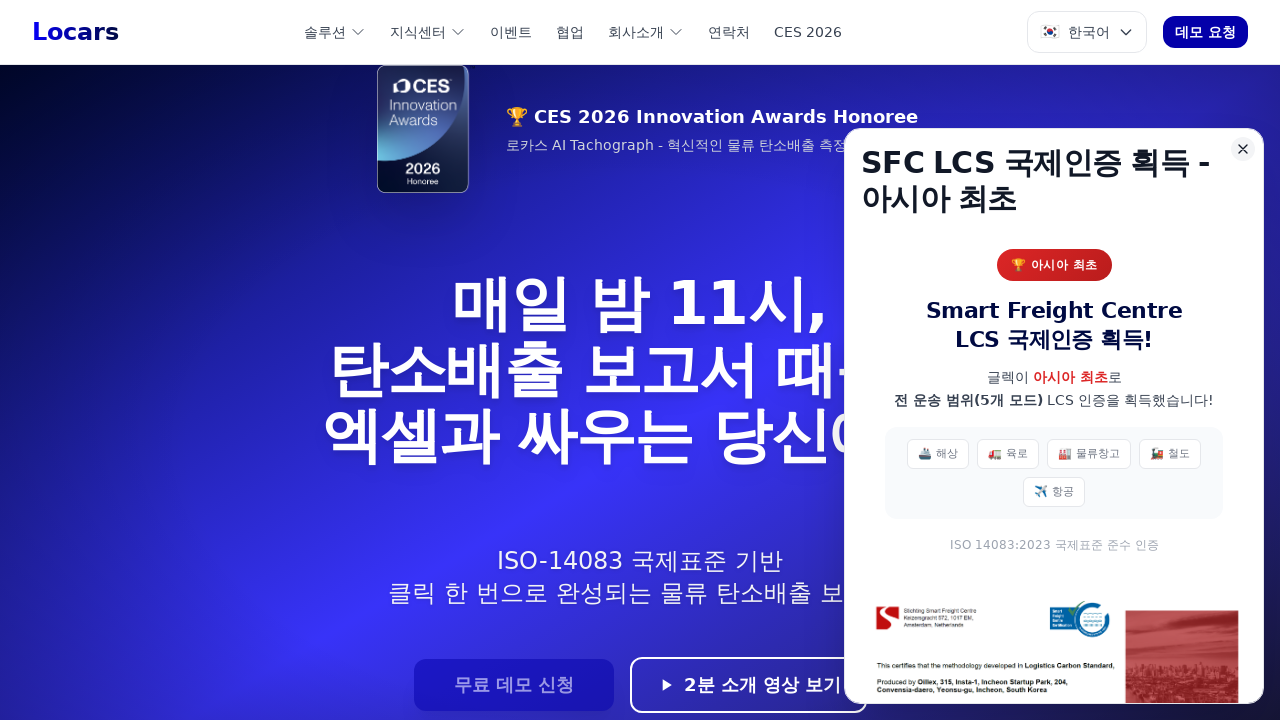

Verified no visible 'Application error' message on third load
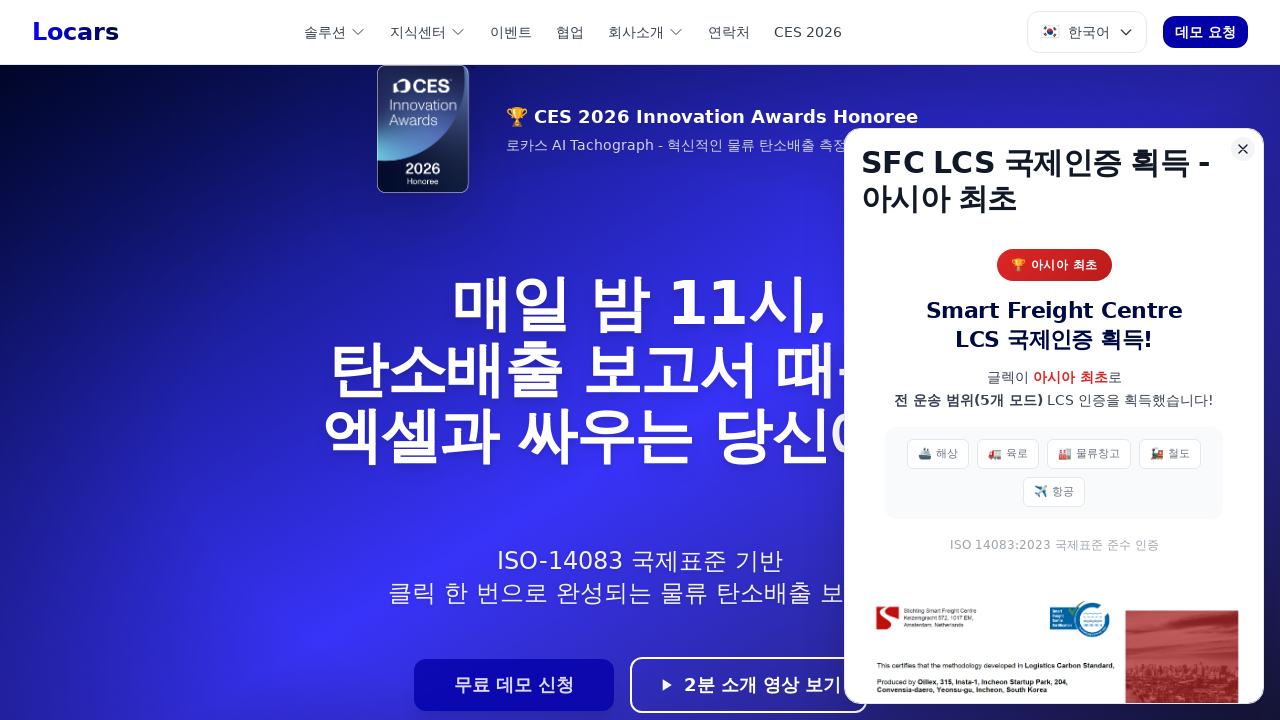

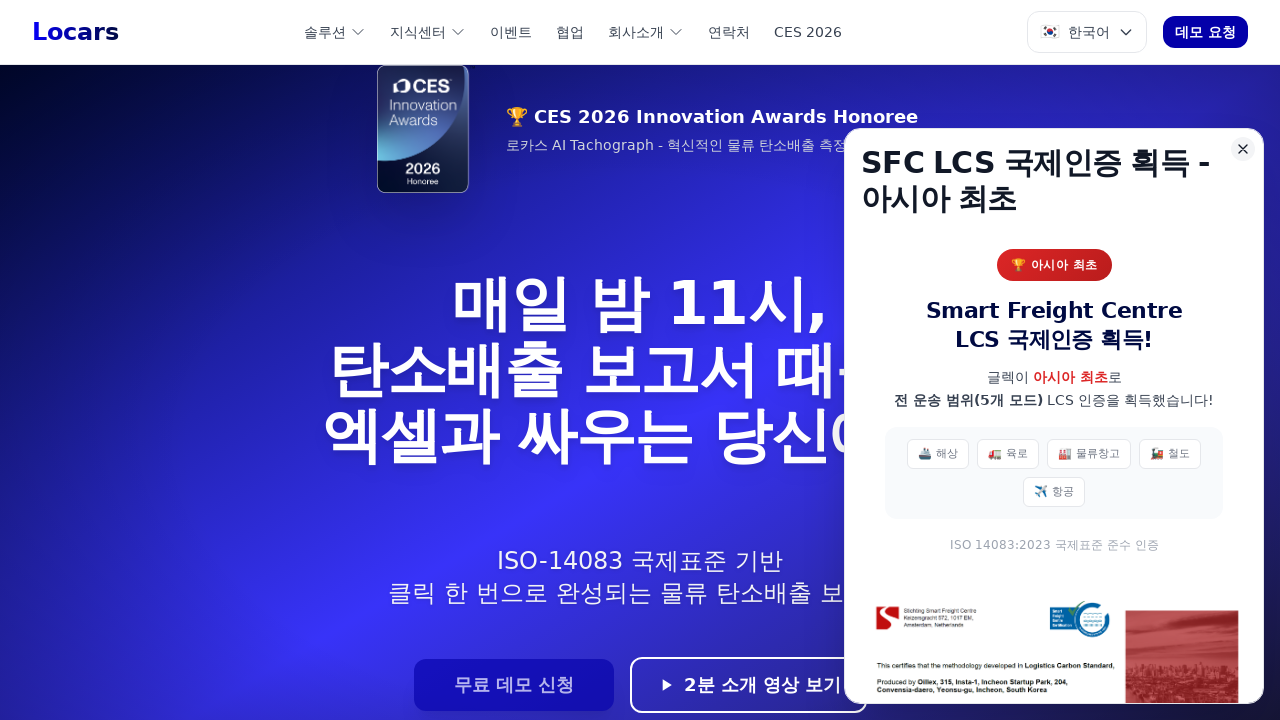